Tests user registration flow on ParaBank by clicking Register link, filling out the registration form with different personal details, and submitting to create a new account

Starting URL: https://parabank.parasoft.com/parabank/index.htm

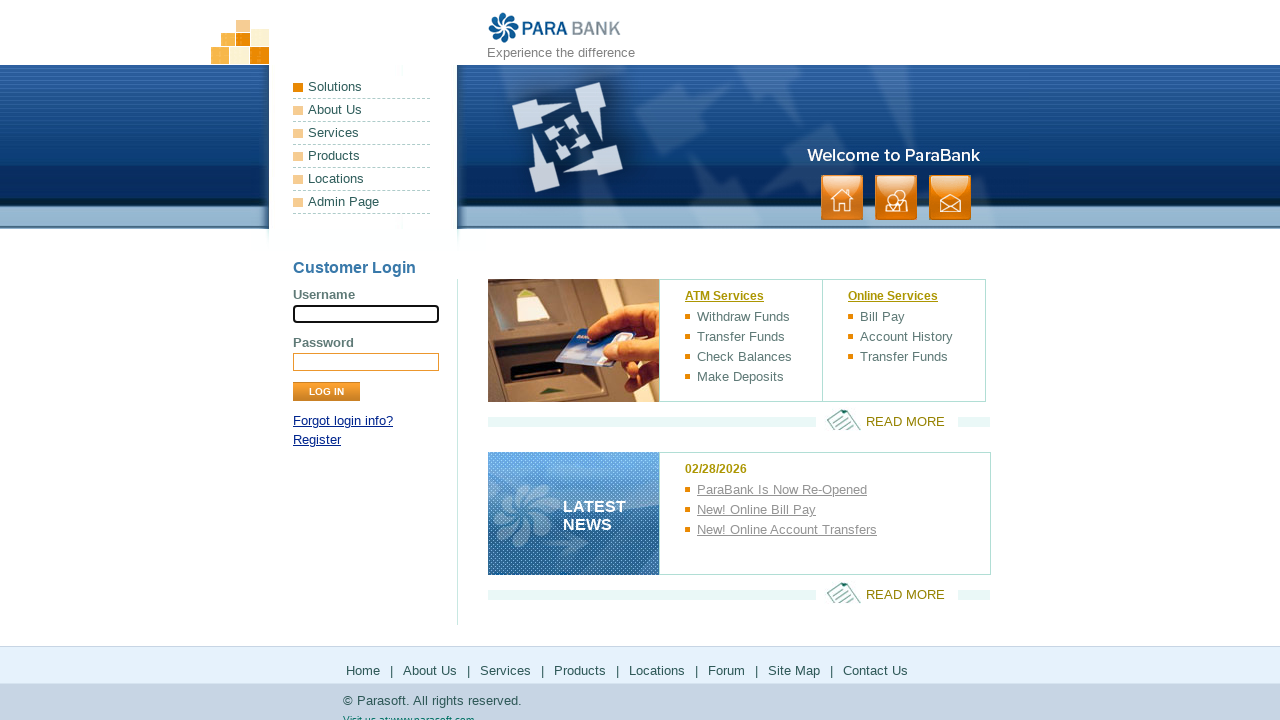

Clicked Register link at (317, 440) on xpath=//a[text()='Register']
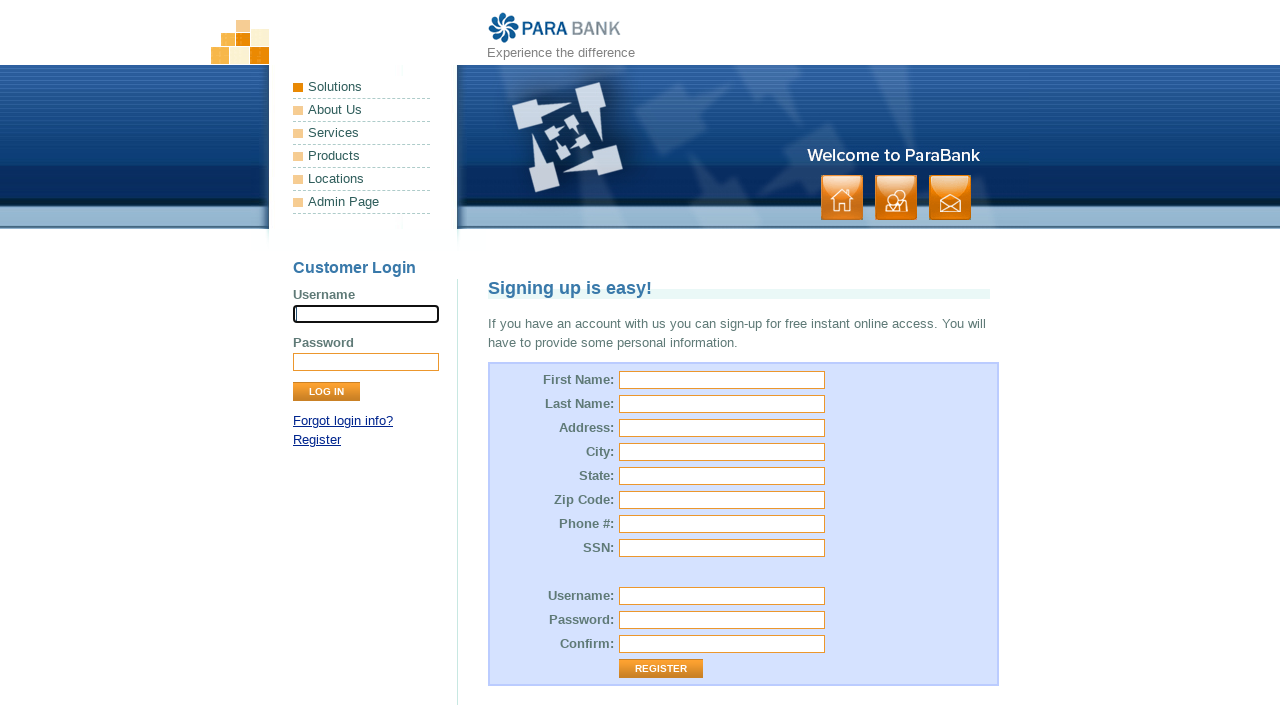

Filled First Name field with 'MaryQA' on #customer\.firstName
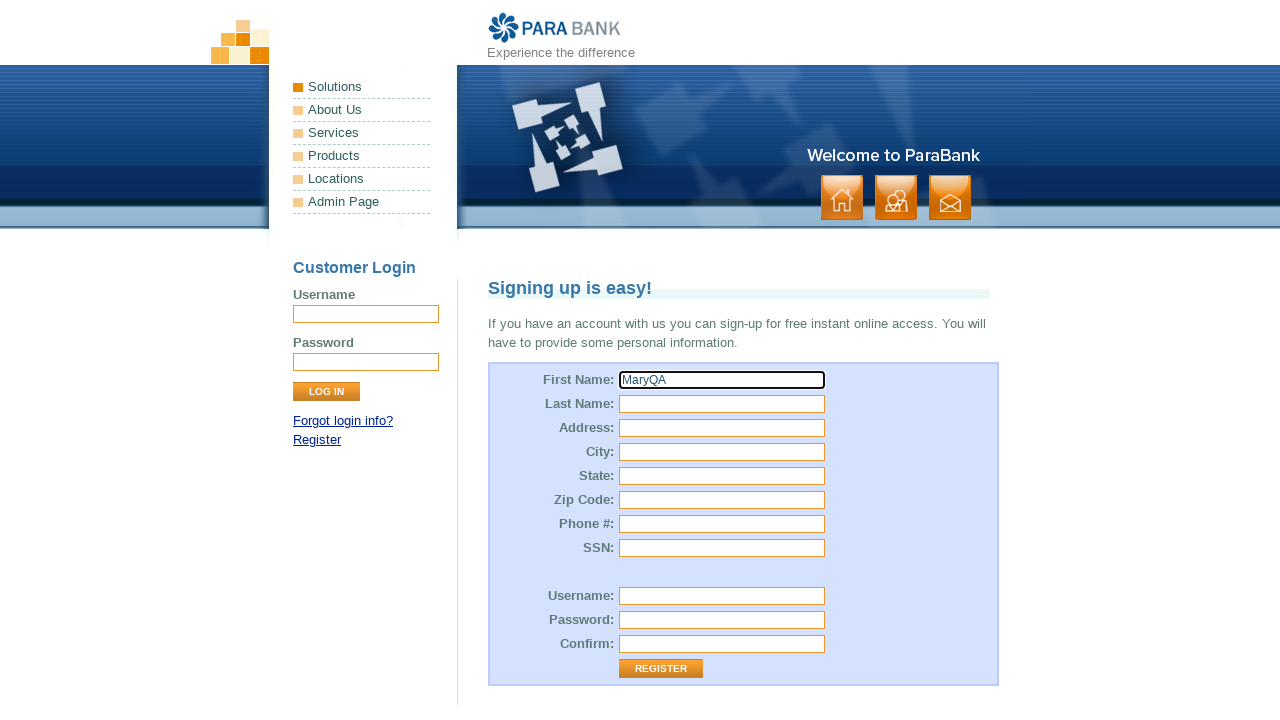

Filled Last Name field with 'SmithTest' on #customer\.lastName
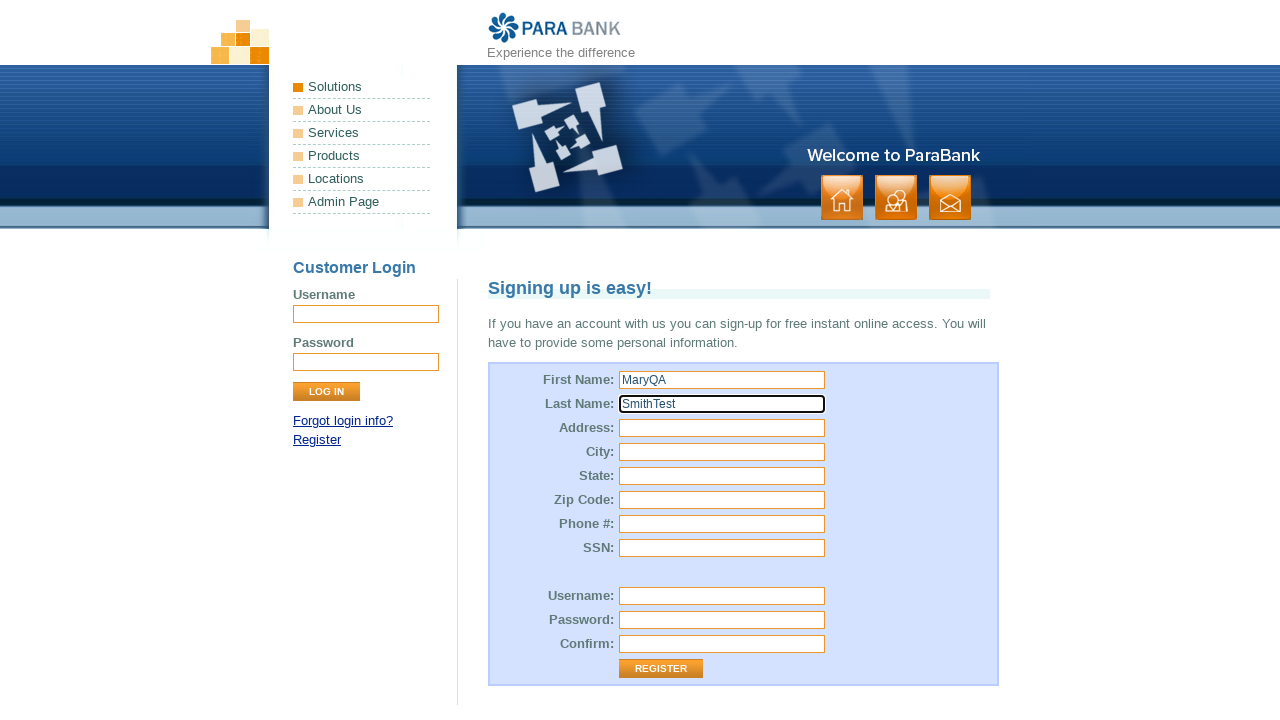

Filled Street Address field with '456 Oak Avenue' on #customer\.address\.street
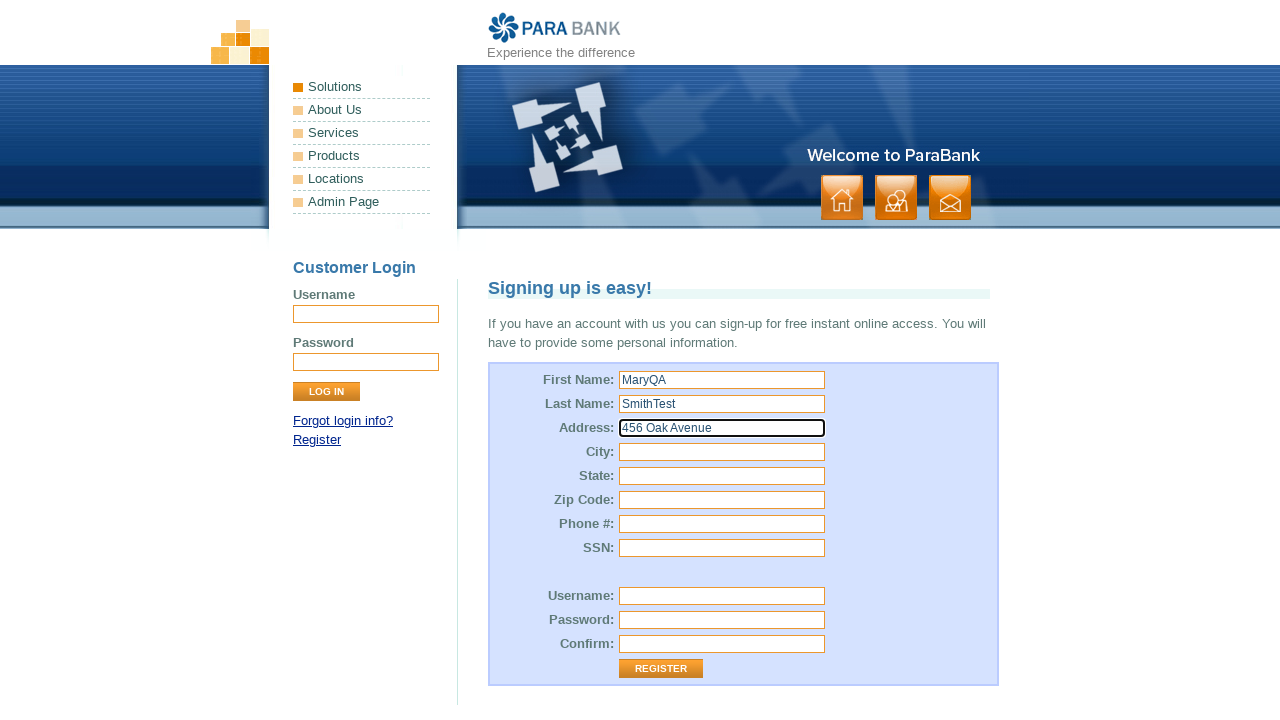

Filled City field with 'Nagpur' on #customer\.address\.city
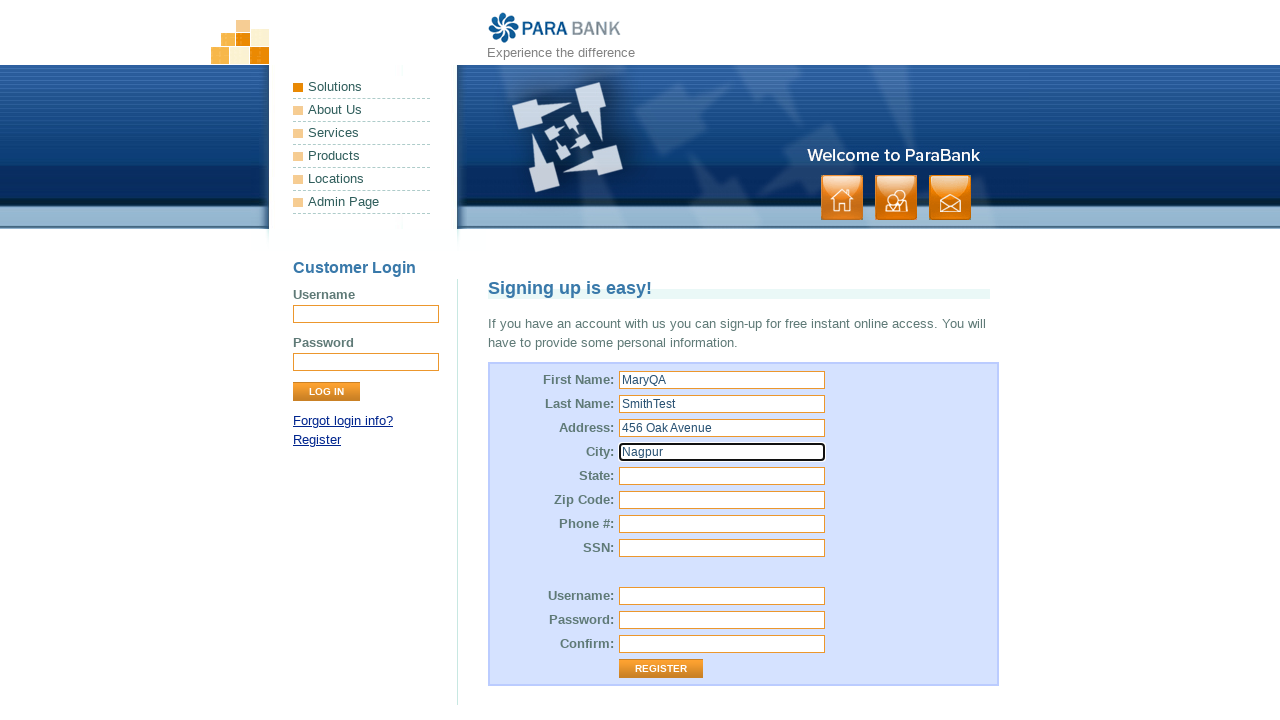

Filled State field with 'Maharashtra' on #customer\.address\.state
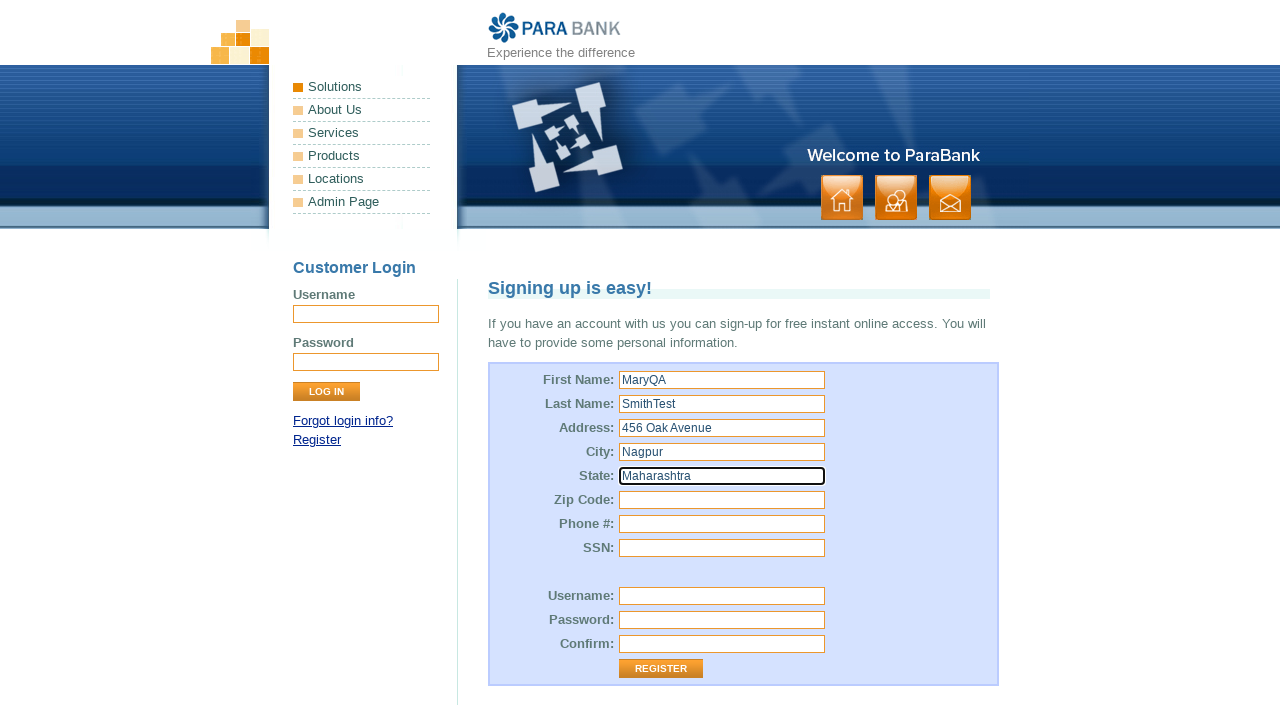

Filled Zip Code field with '440001' on #customer\.address\.zipCode
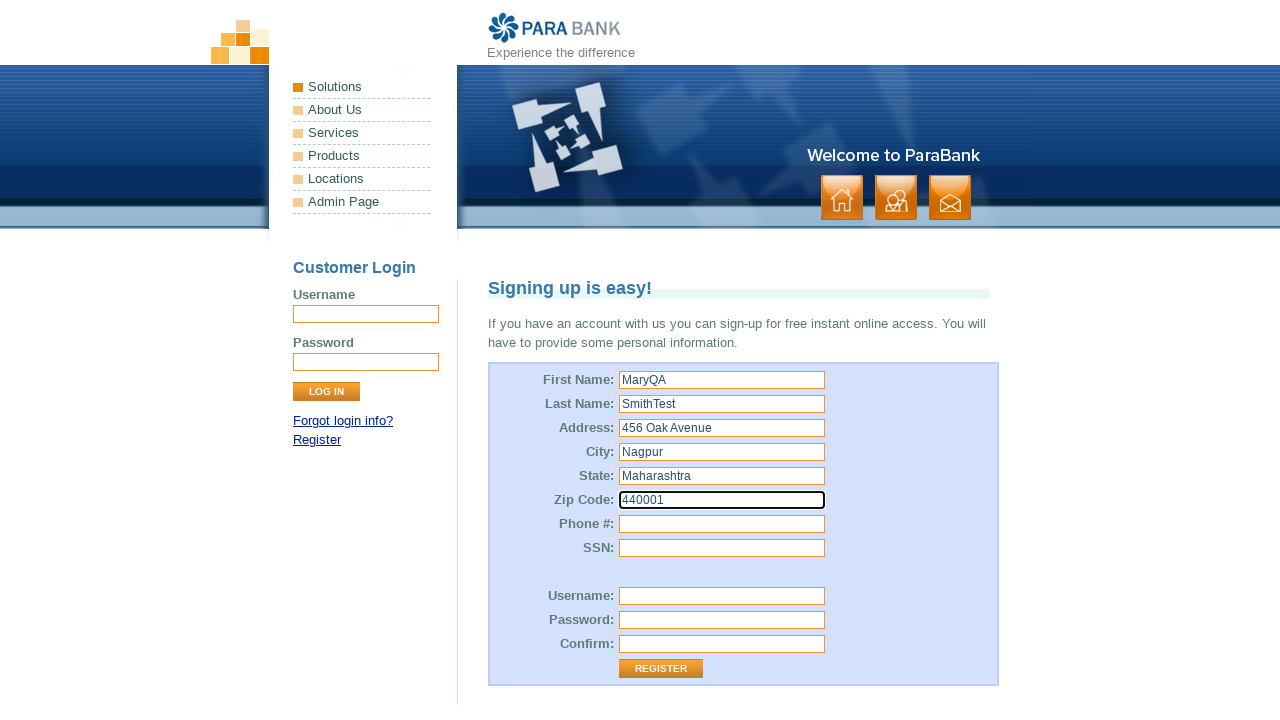

Filled Phone Number field with '9876543210' on #customer\.phoneNumber
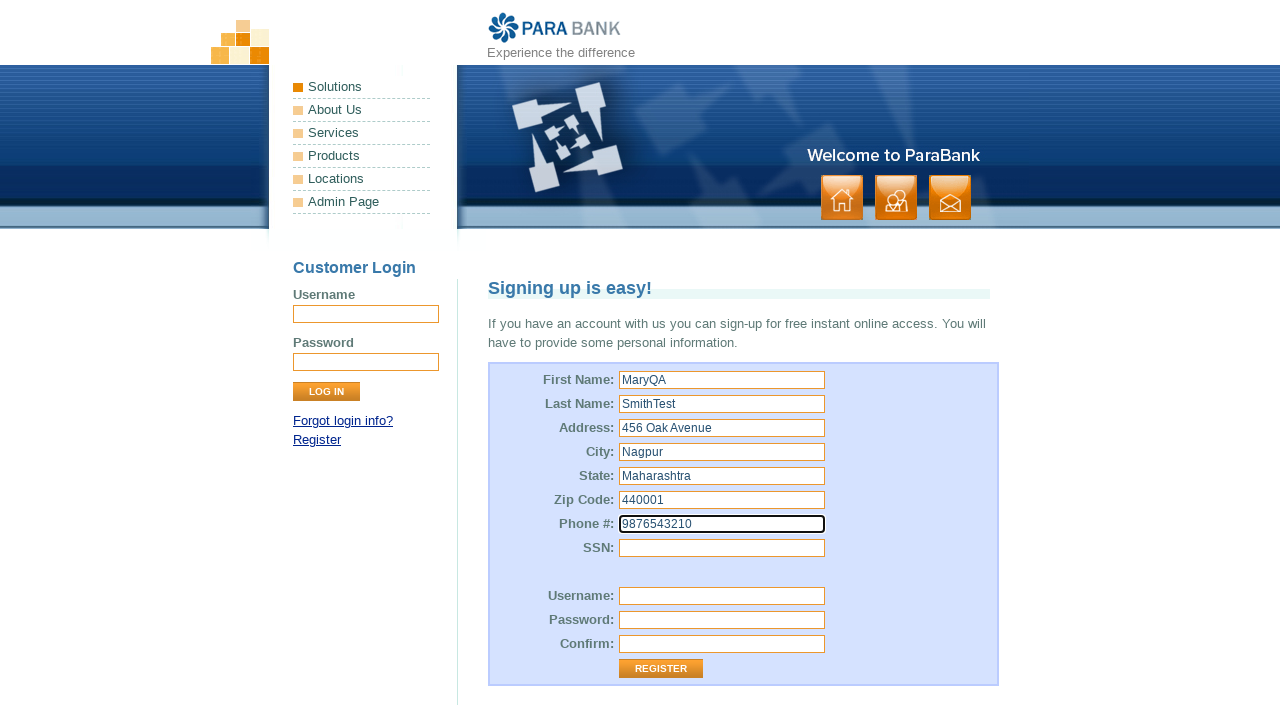

Filled SSN field with '987654321' on #customer\.ssn
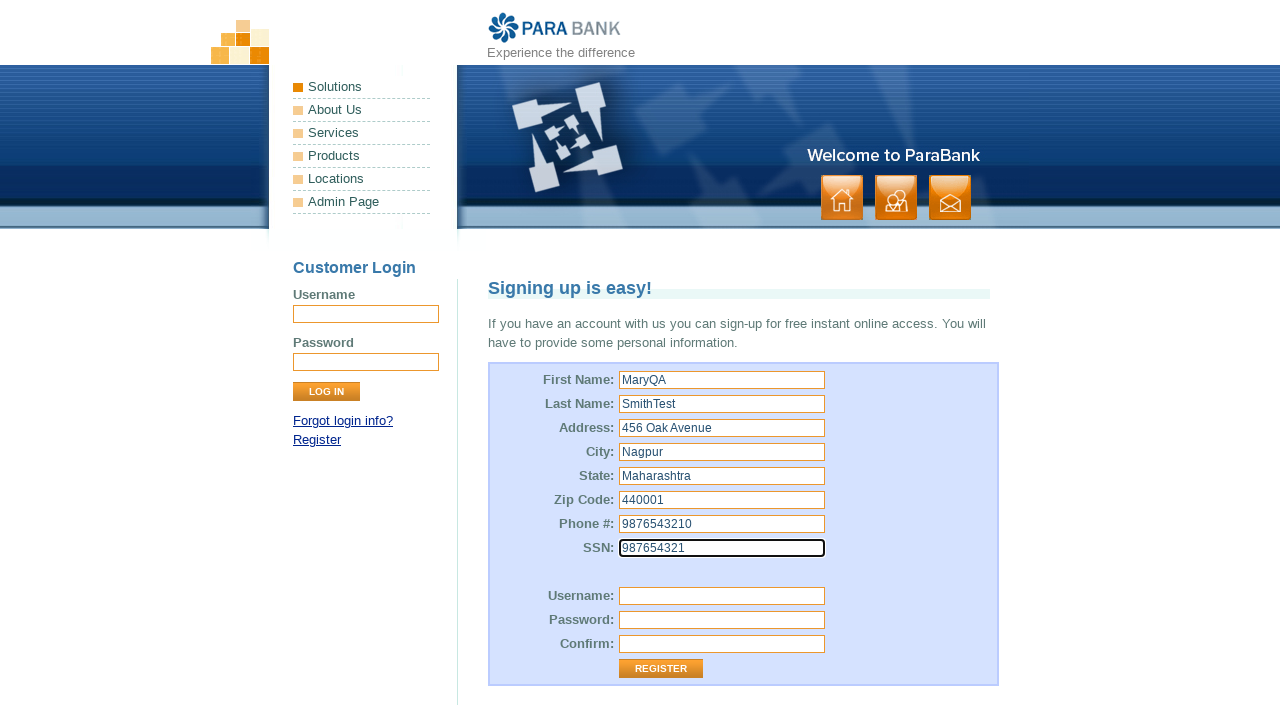

Filled Username field with 'qauser8461' on #customer\.username
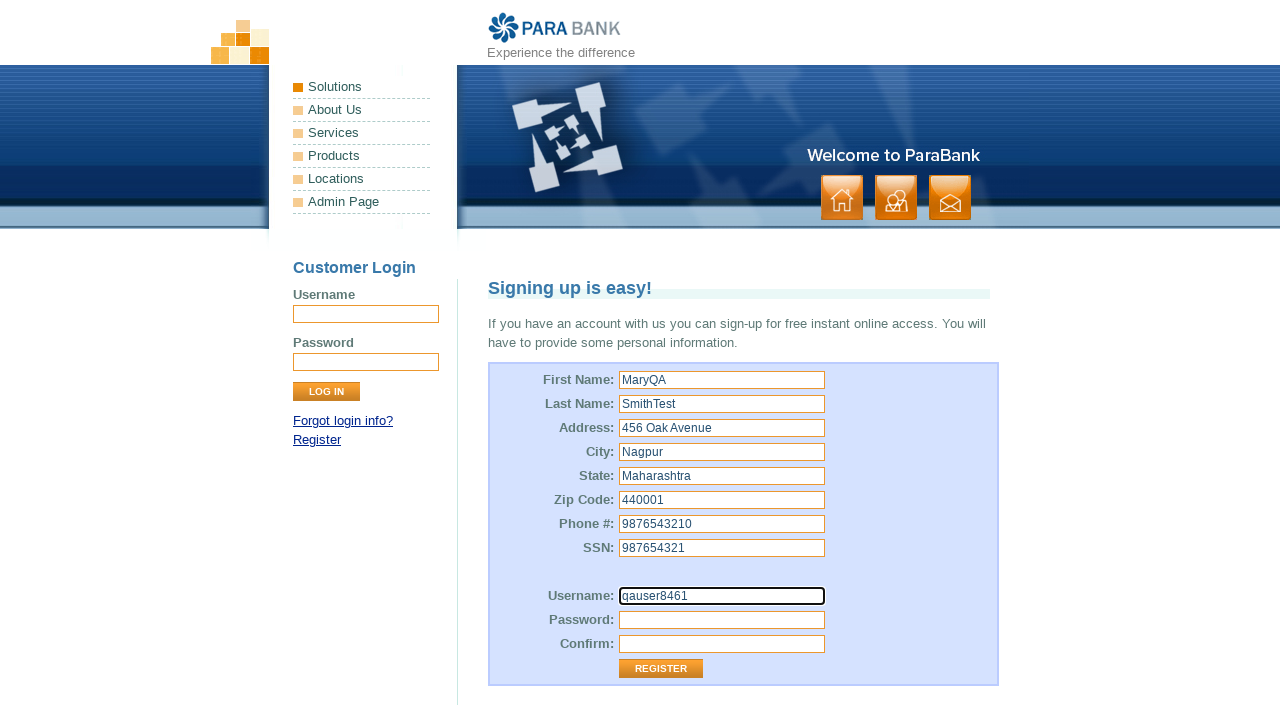

Filled Password field with 'TestPass456' on #customer\.password
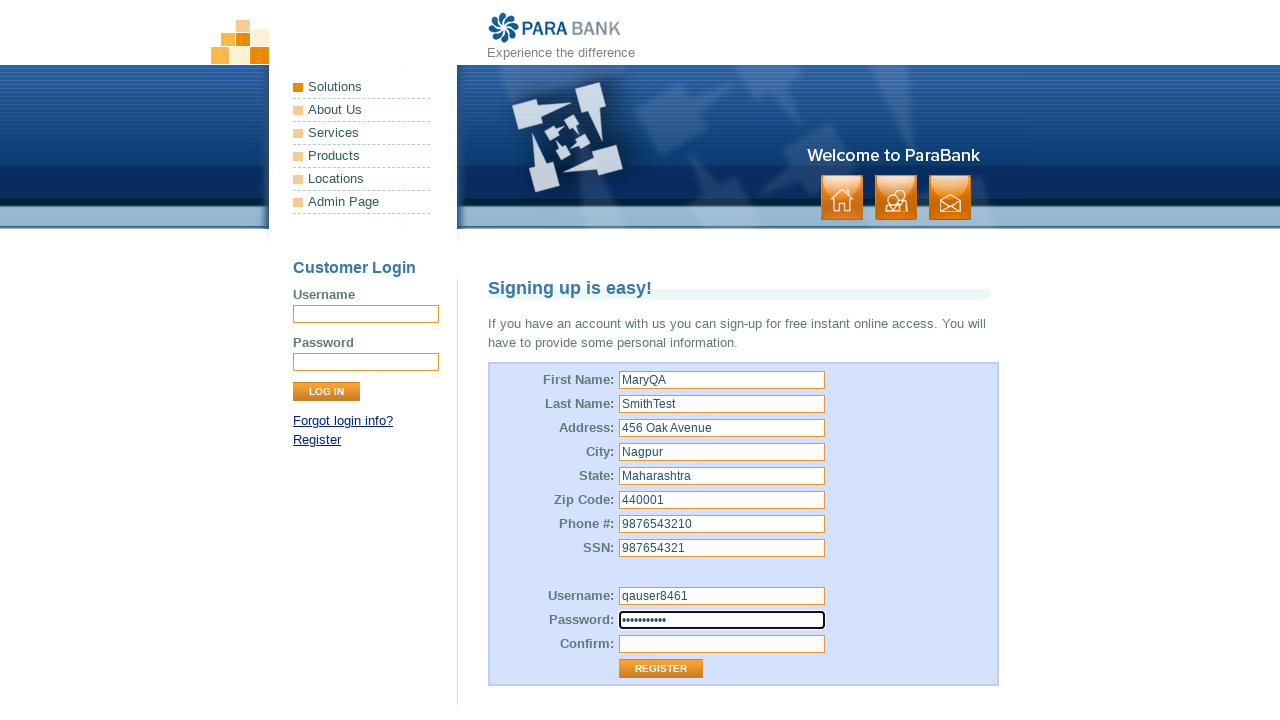

Filled Confirm Password field with 'TestPass456' on #repeatedPassword
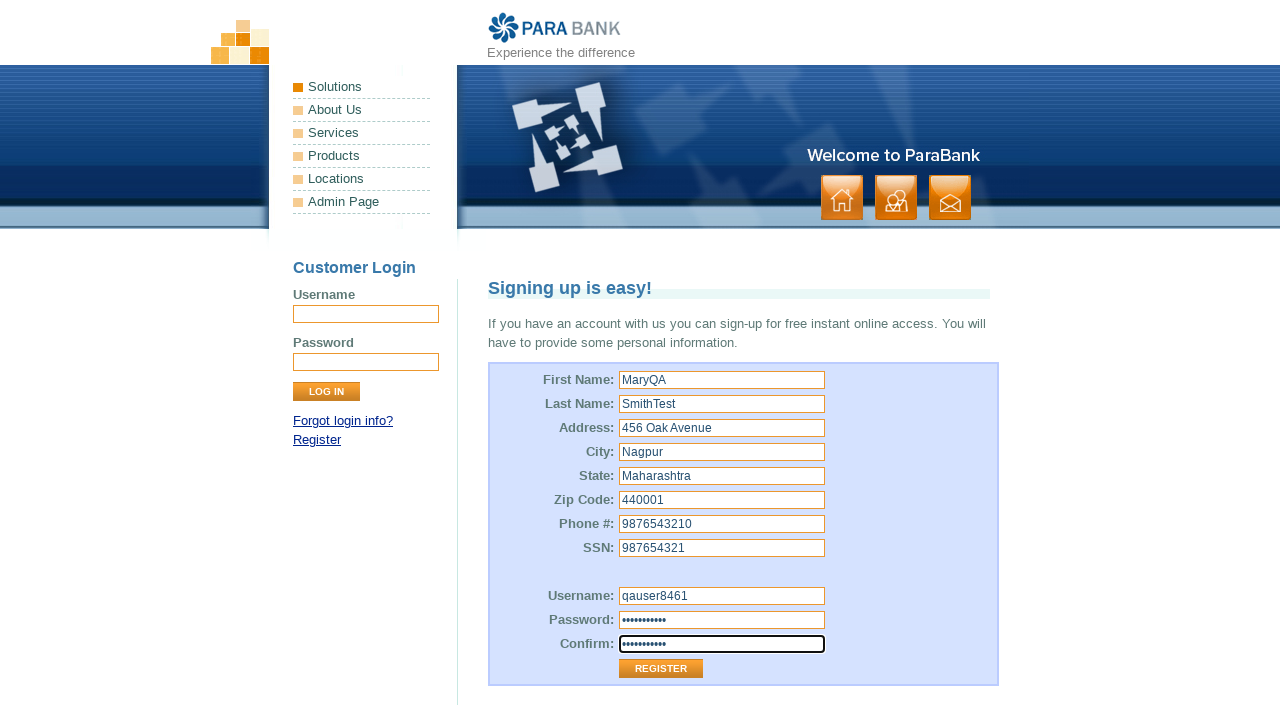

Clicked Register button to submit the registration form at (661, 669) on xpath=//input[@value='Register']
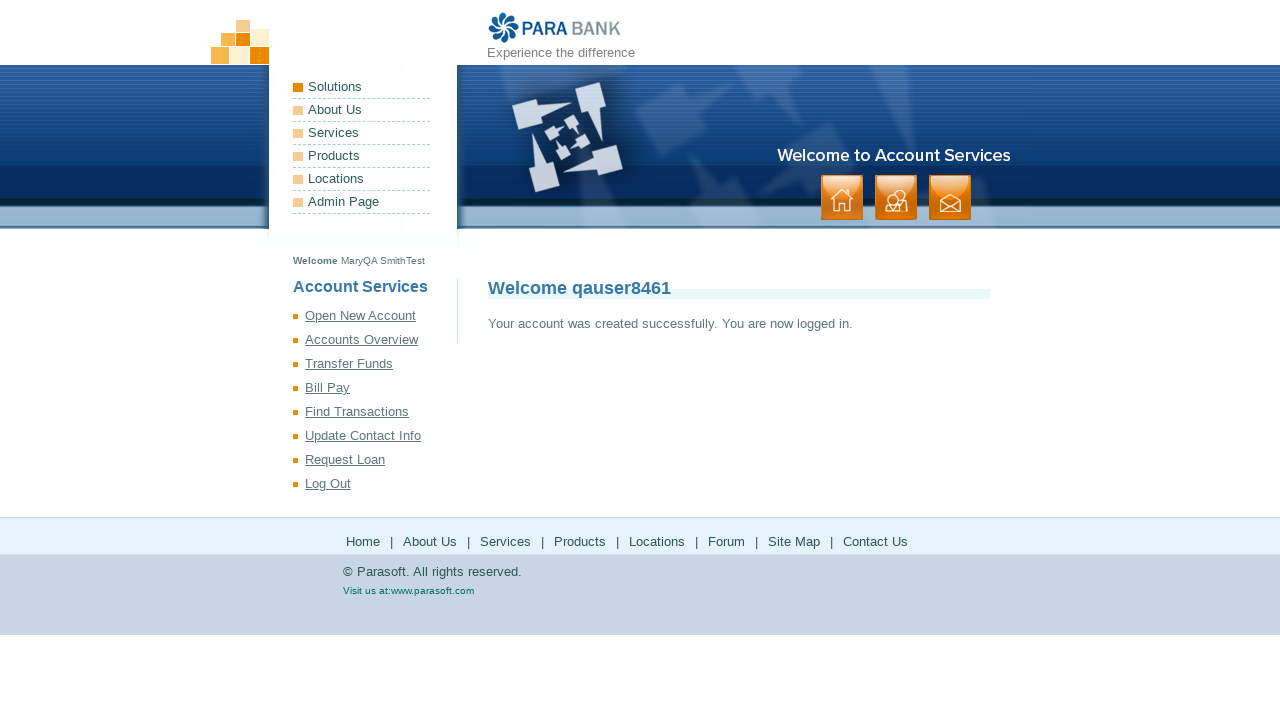

Account creation success message appeared
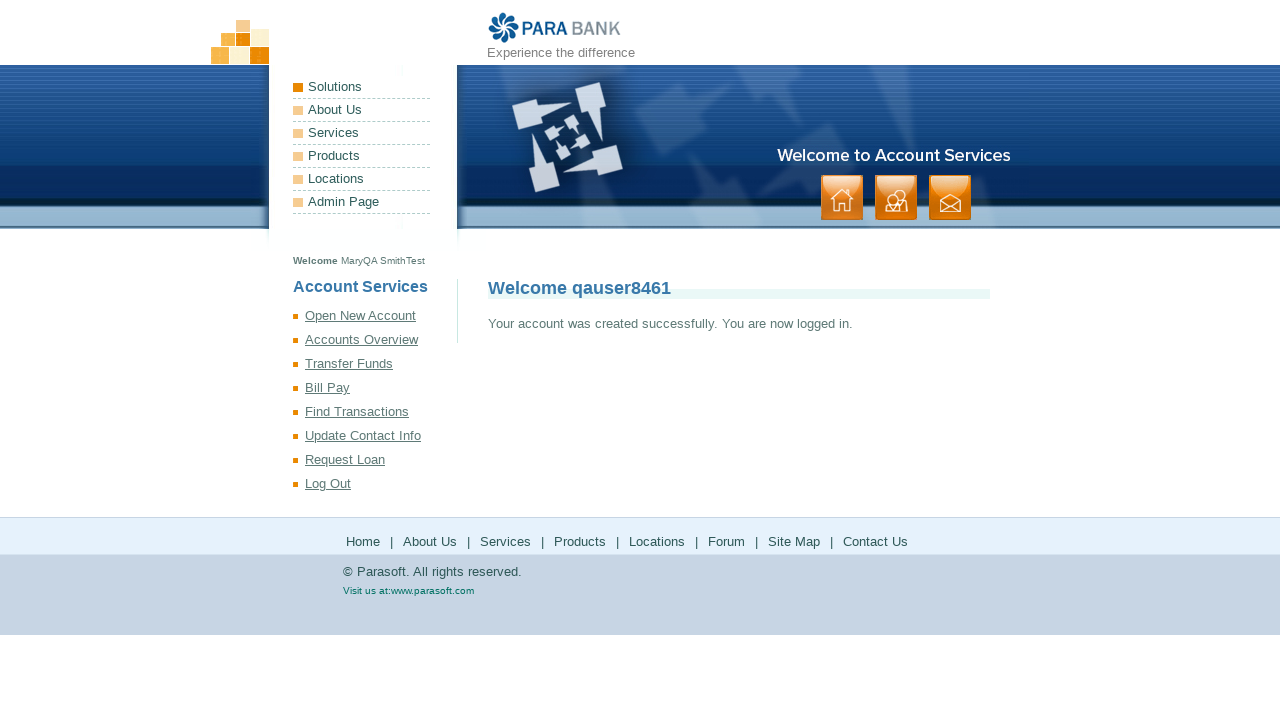

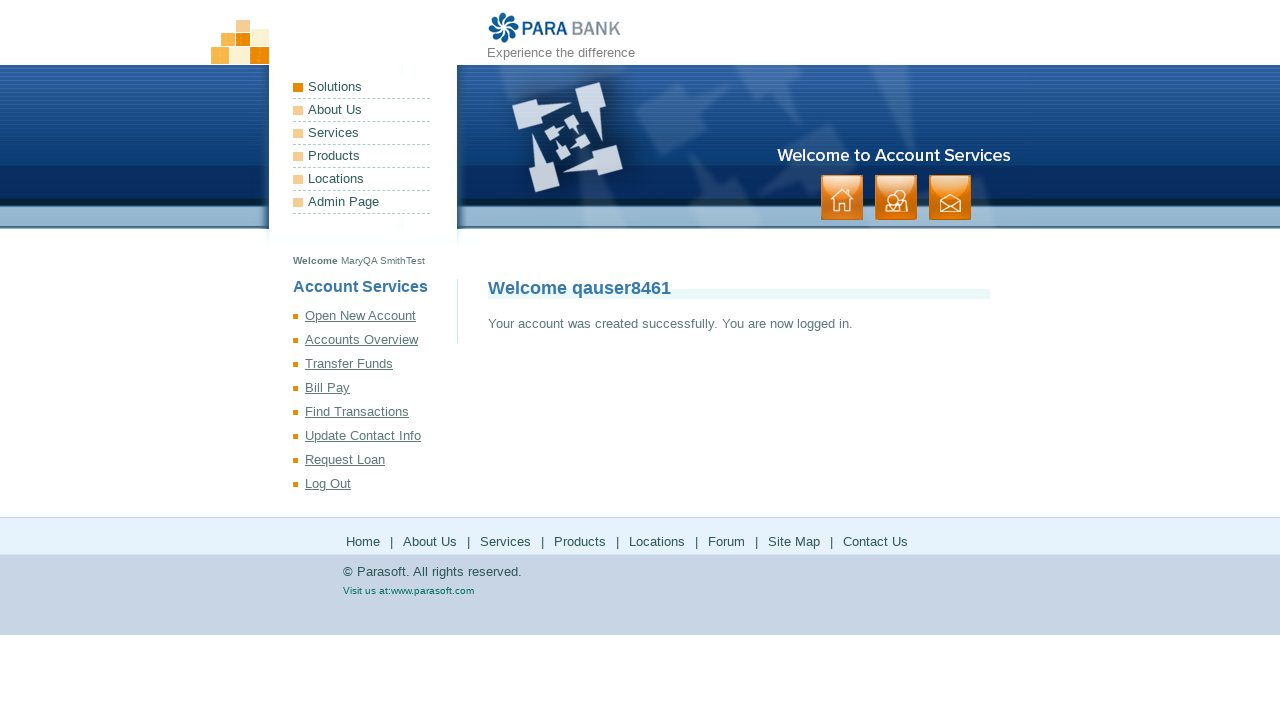